Tests radio button functionality by verifying the Male radio button is displayed and enabled, then clicking it to select it

Starting URL: https://syntaxprojects.com/basic-radiobutton-demo.php

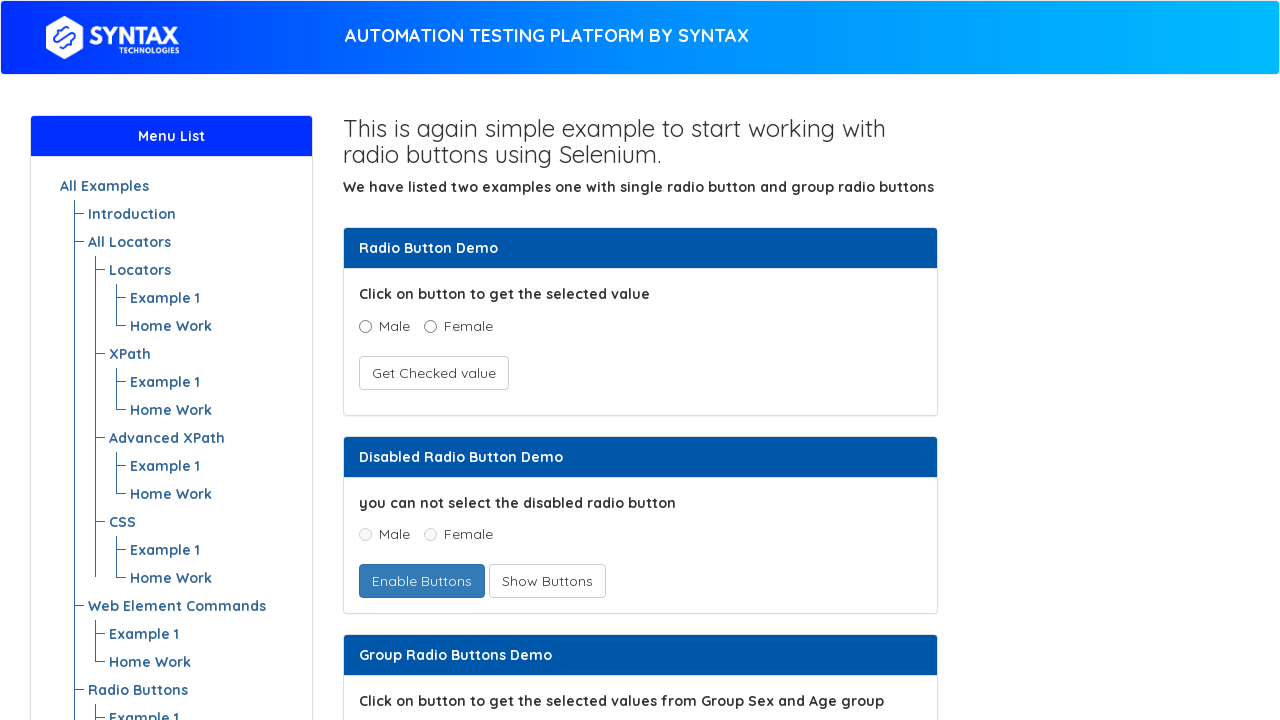

Located the Male radio button element
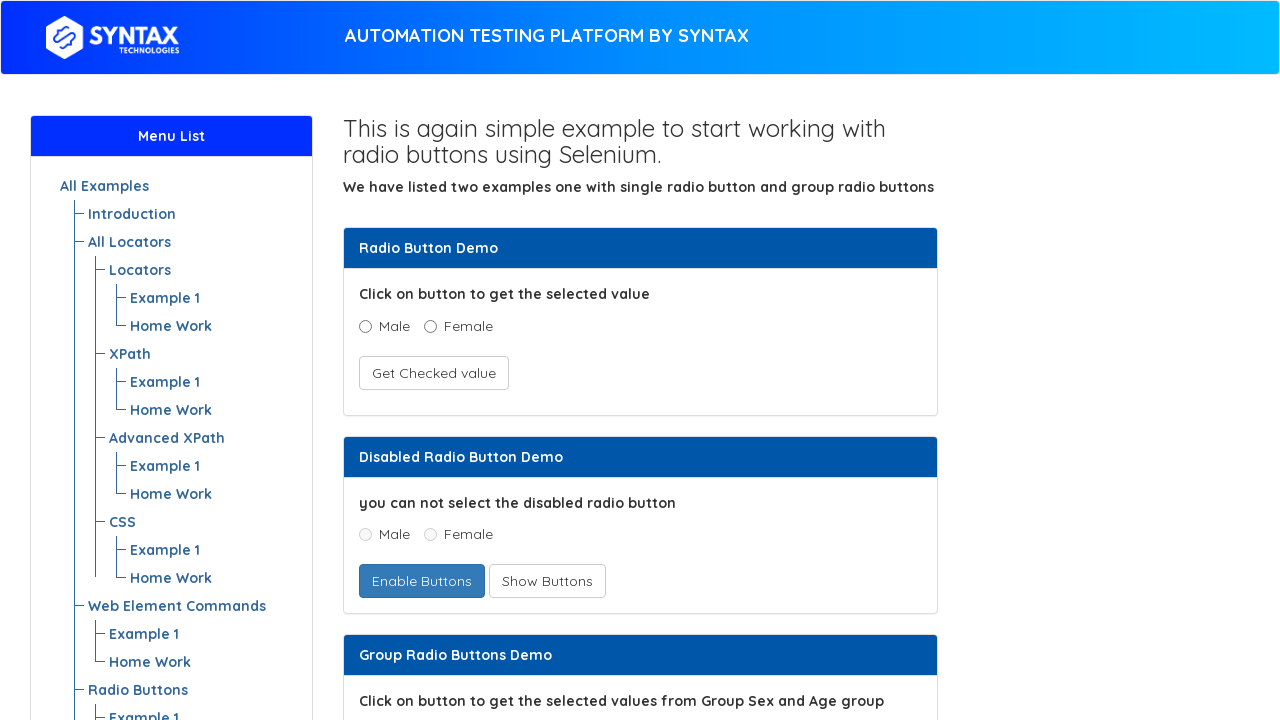

Waited for Male radio button to become visible
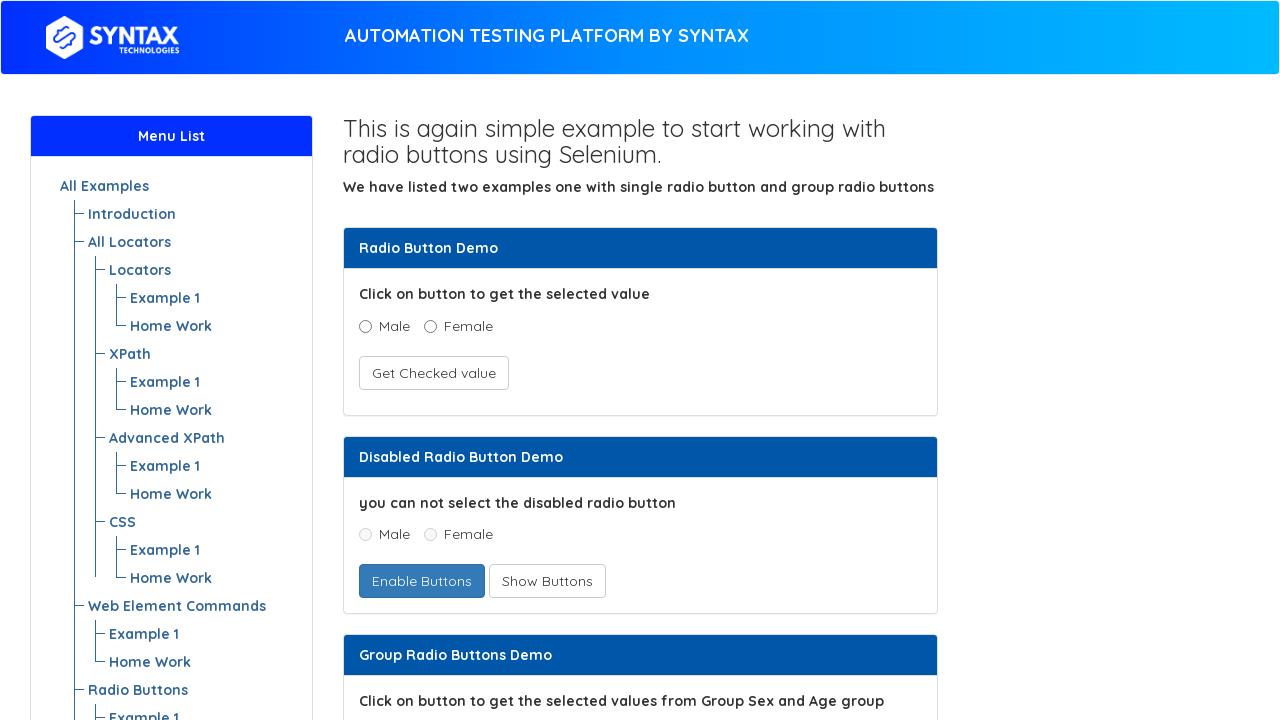

Clicked Male radio button to select it at (365, 326) on input[name='optradio'][value='Male']
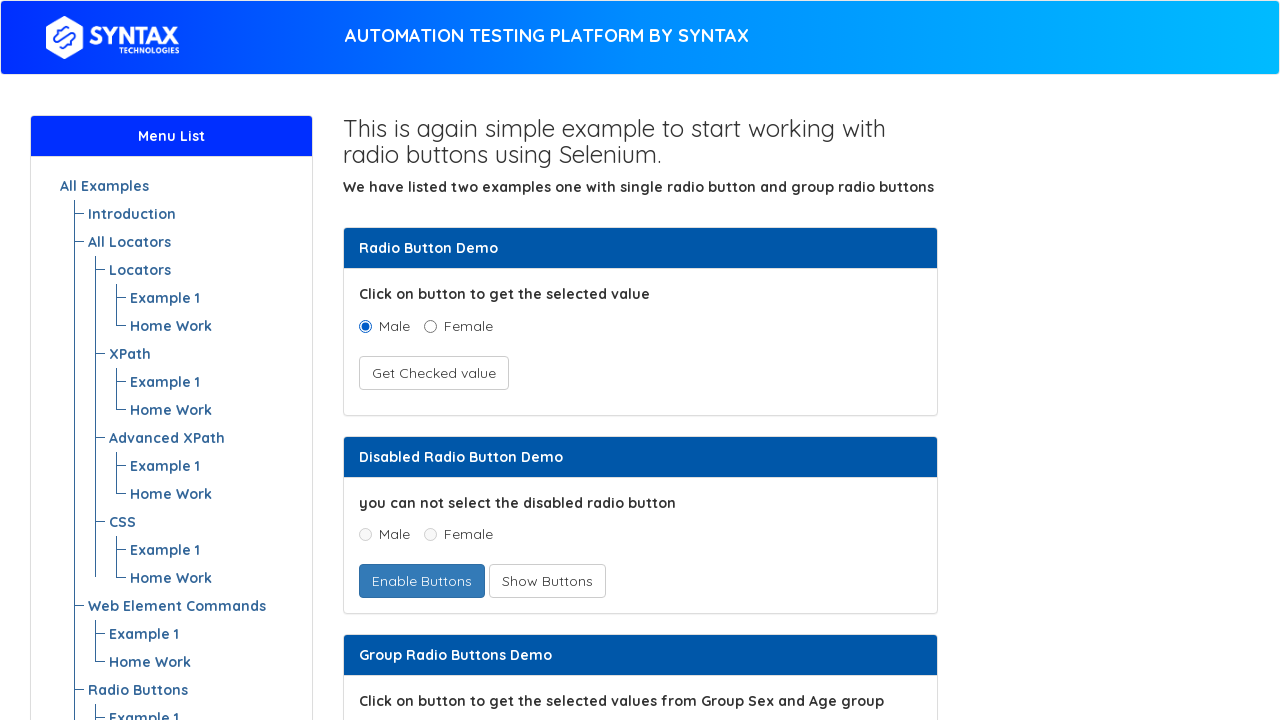

Verified Male radio button is now selected
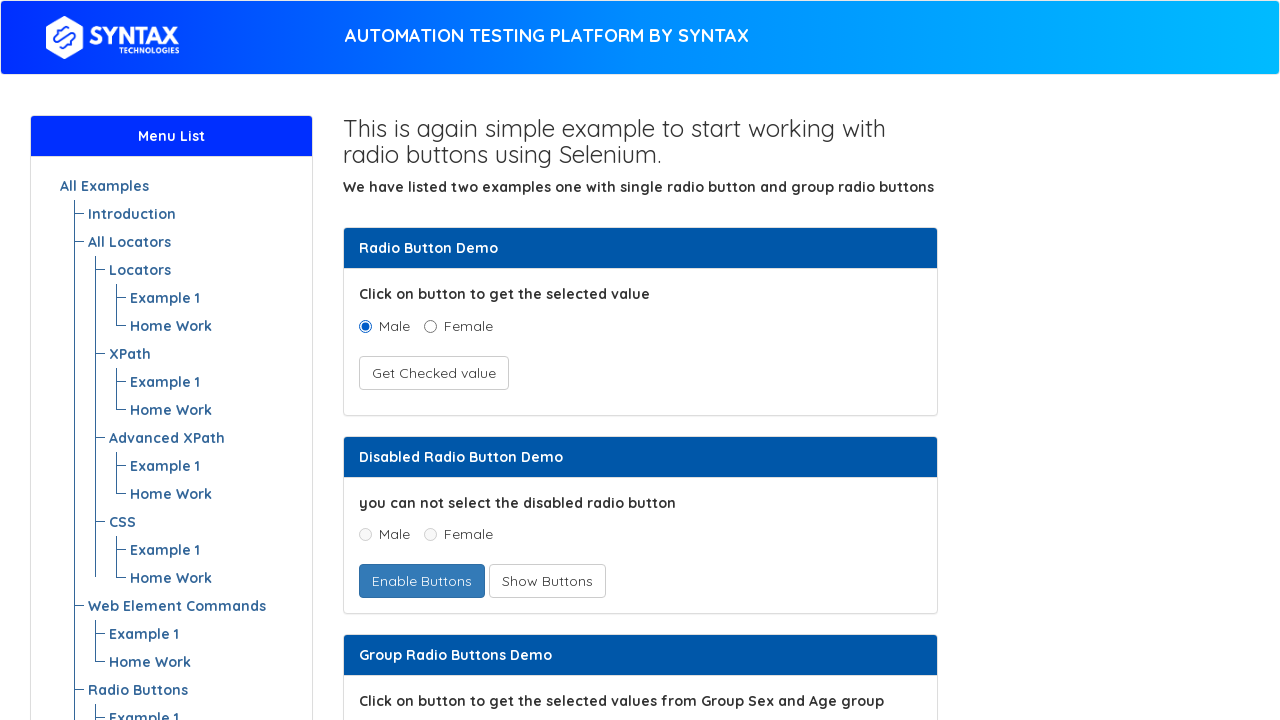

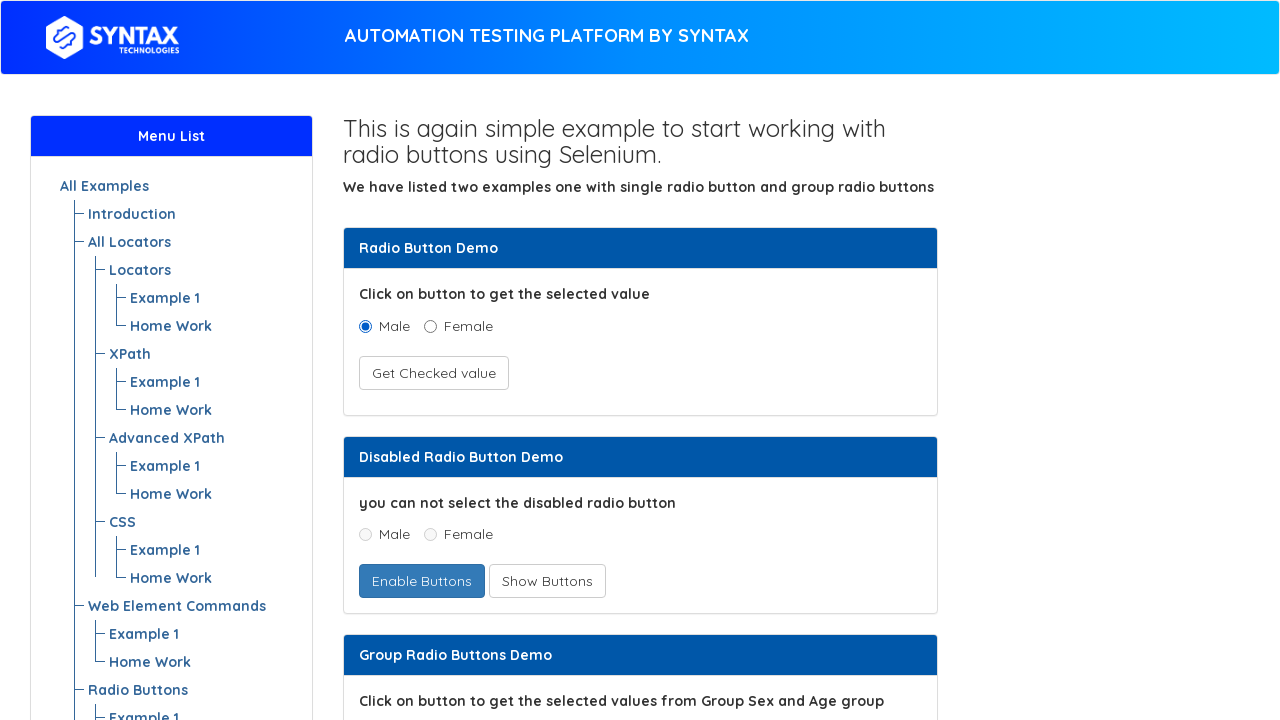